Navigates to HDFC Bank homepage, maximizes the browser window, and verifies the page loads by checking the title and URL are accessible.

Starting URL: https://www.hdfcbank.com/

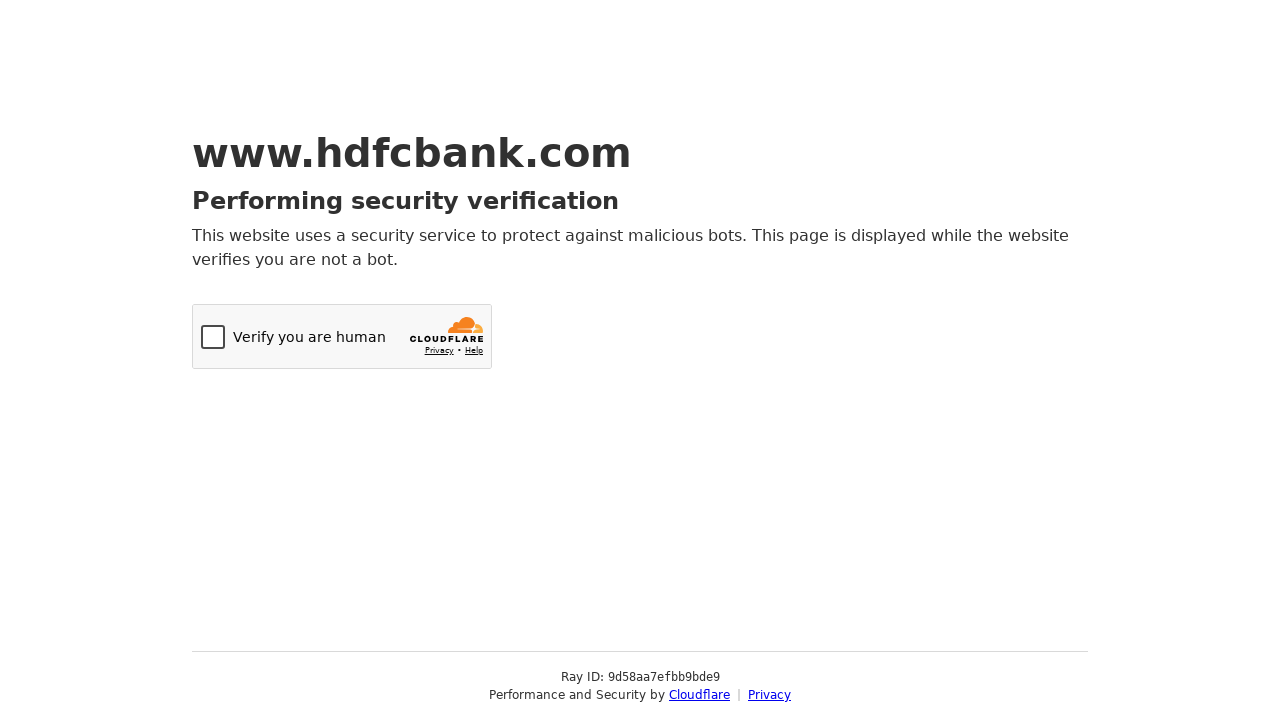

Set browser window to 1920x1080 viewport size
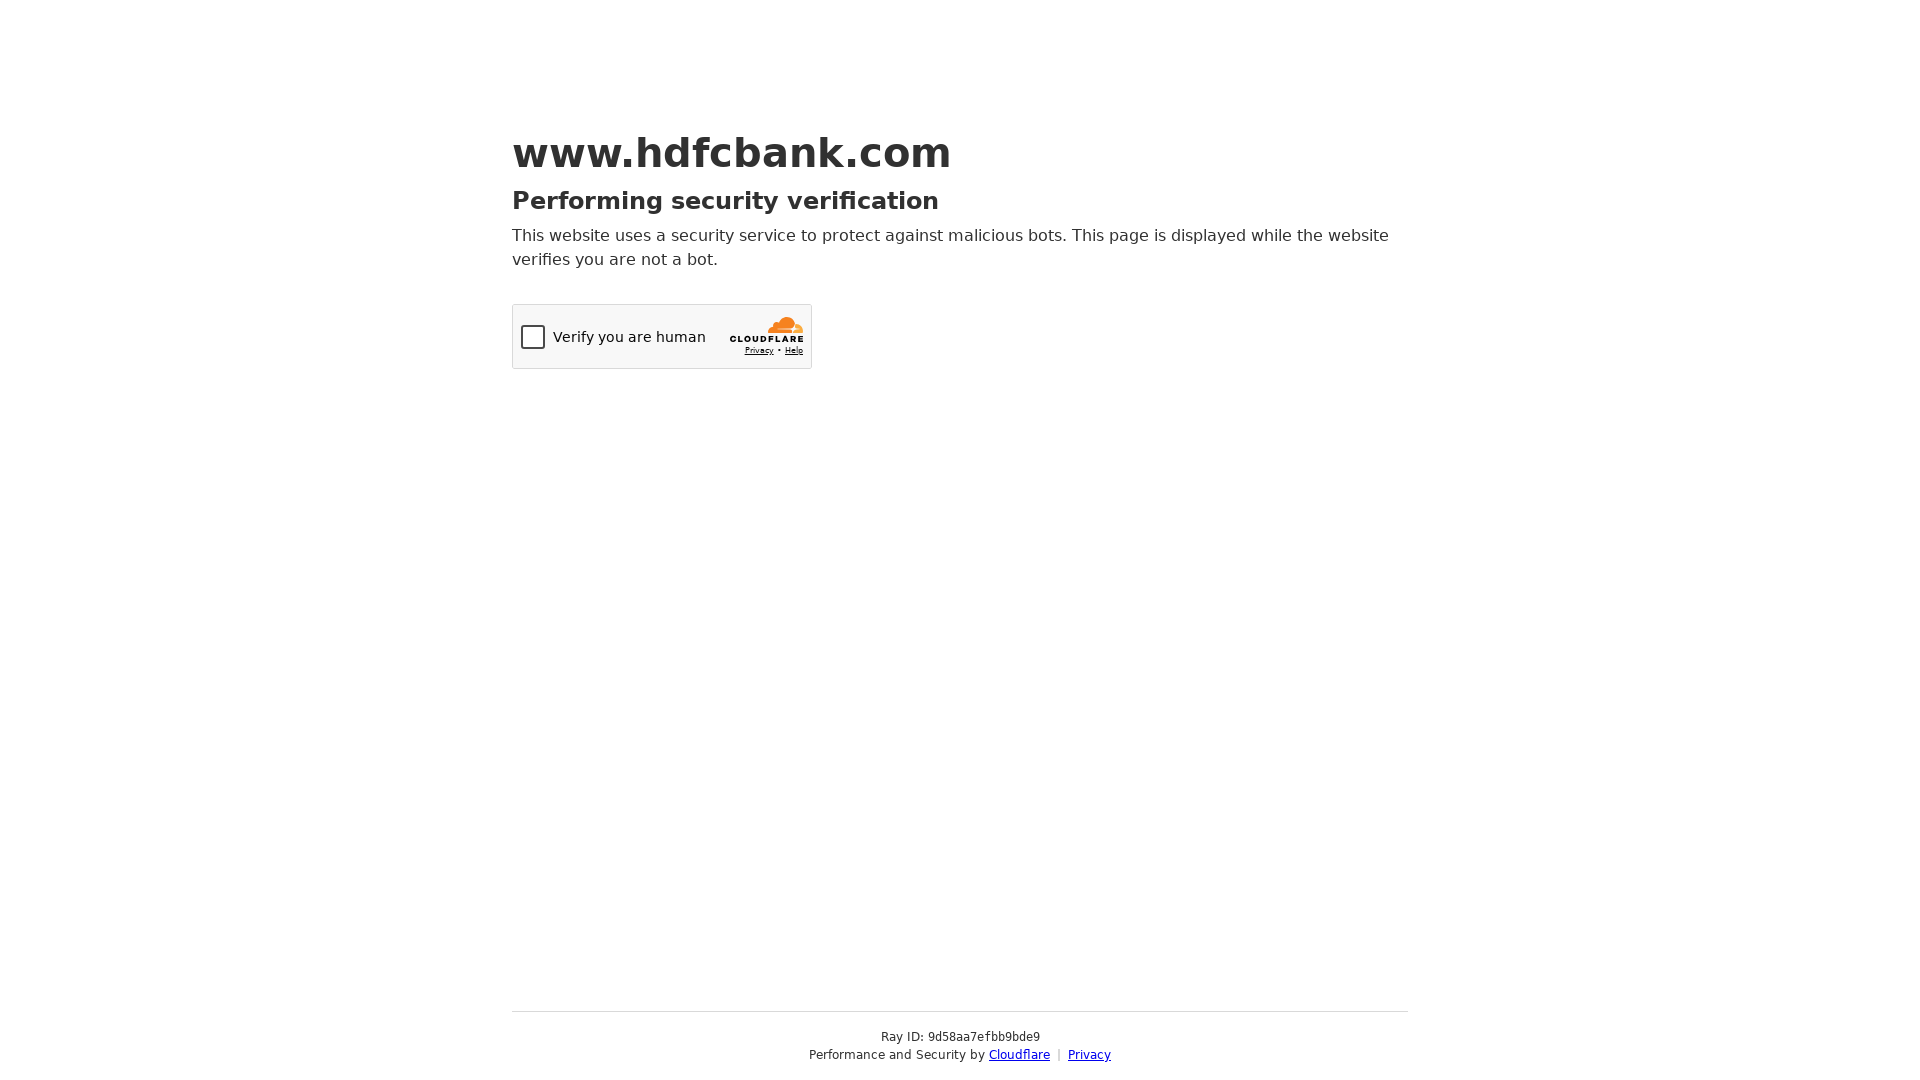

Page DOM content loaded successfully
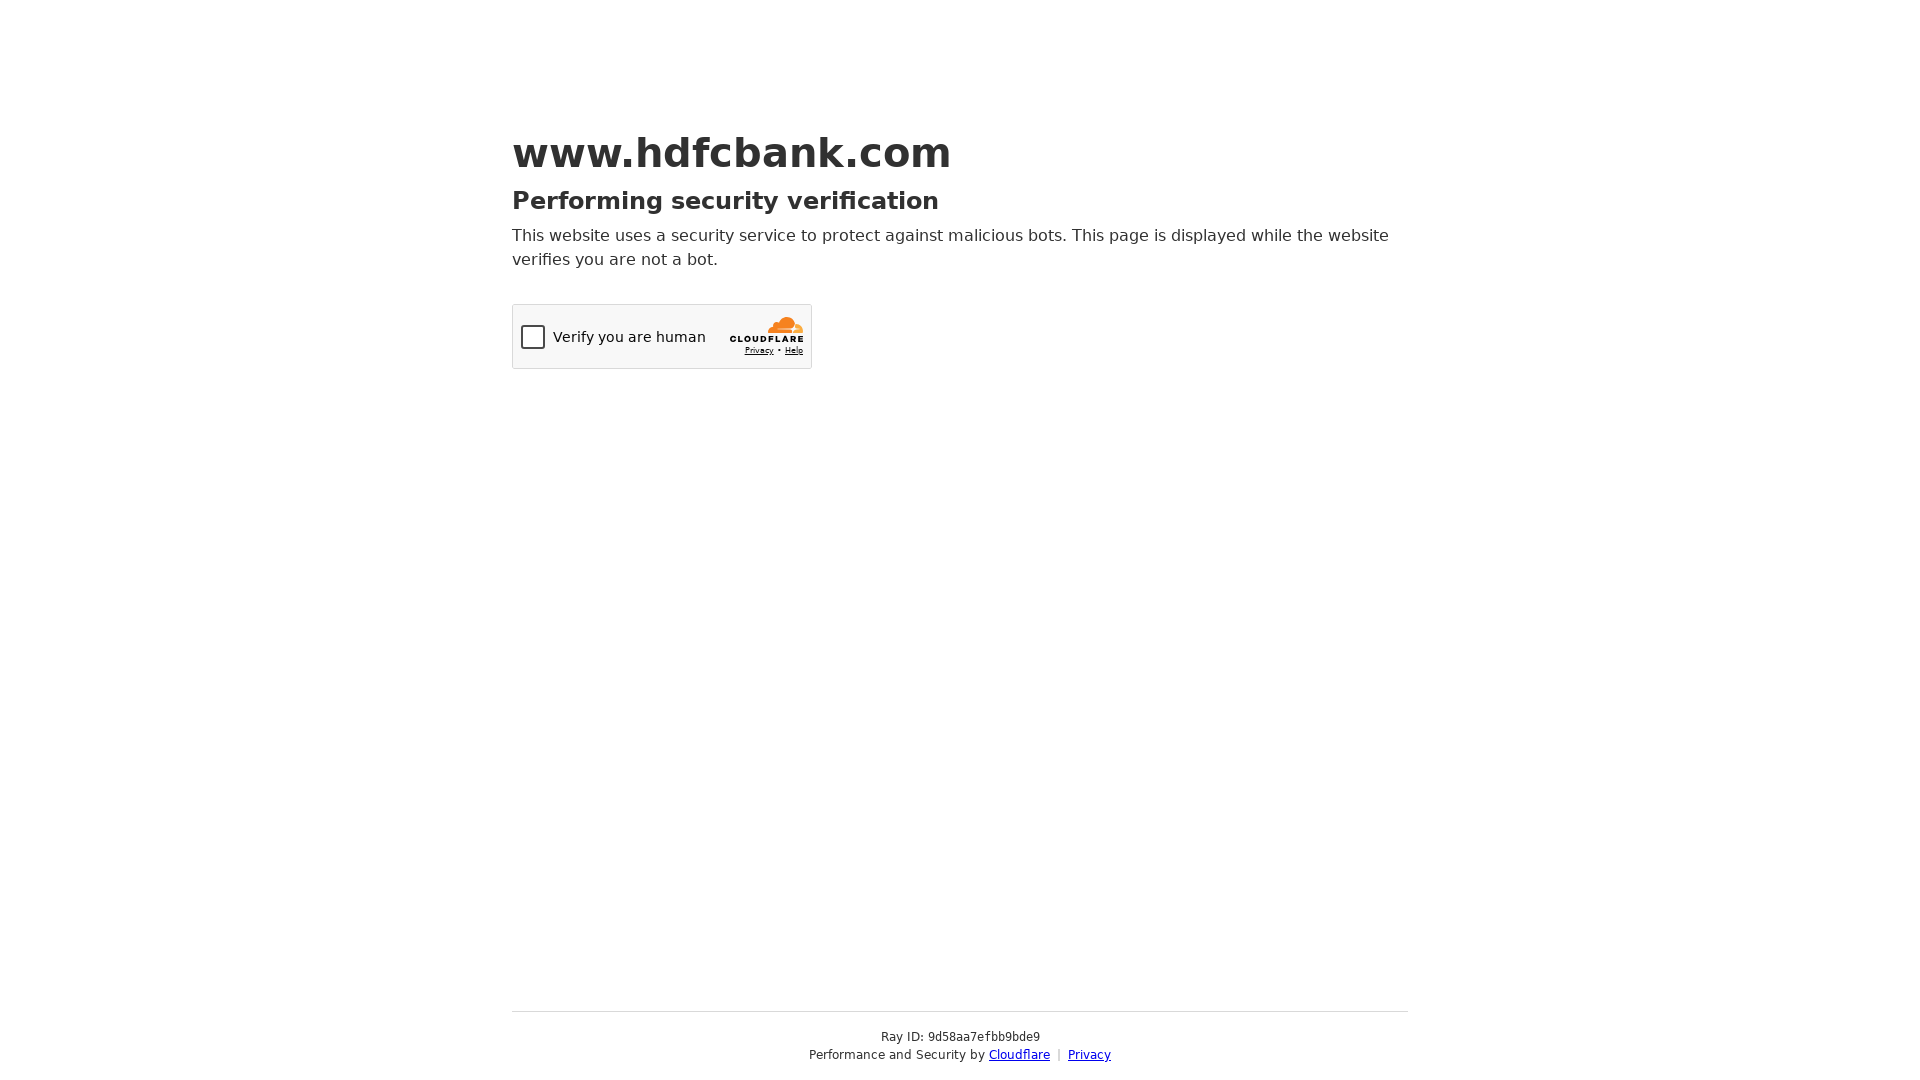

Retrieved page title: Just a moment...
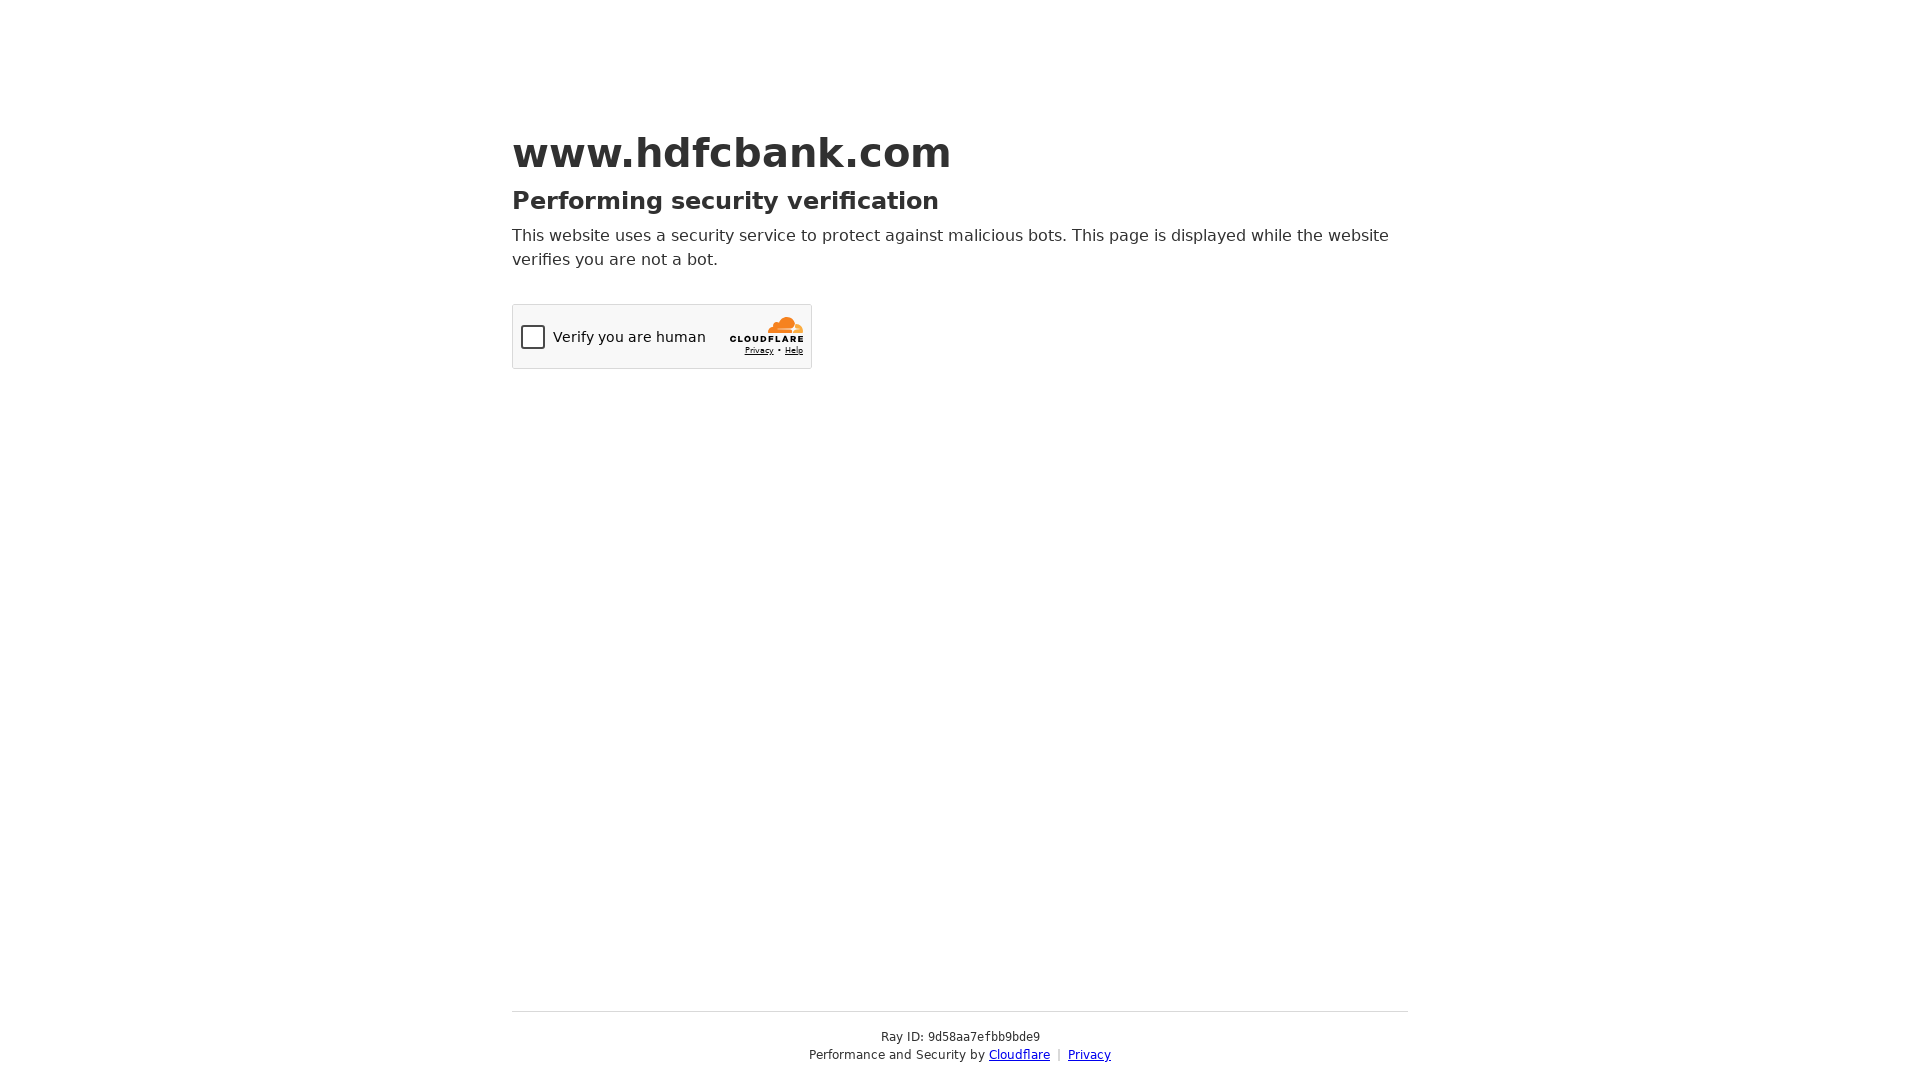

Retrieved current URL: https://www.hdfcbank.com/
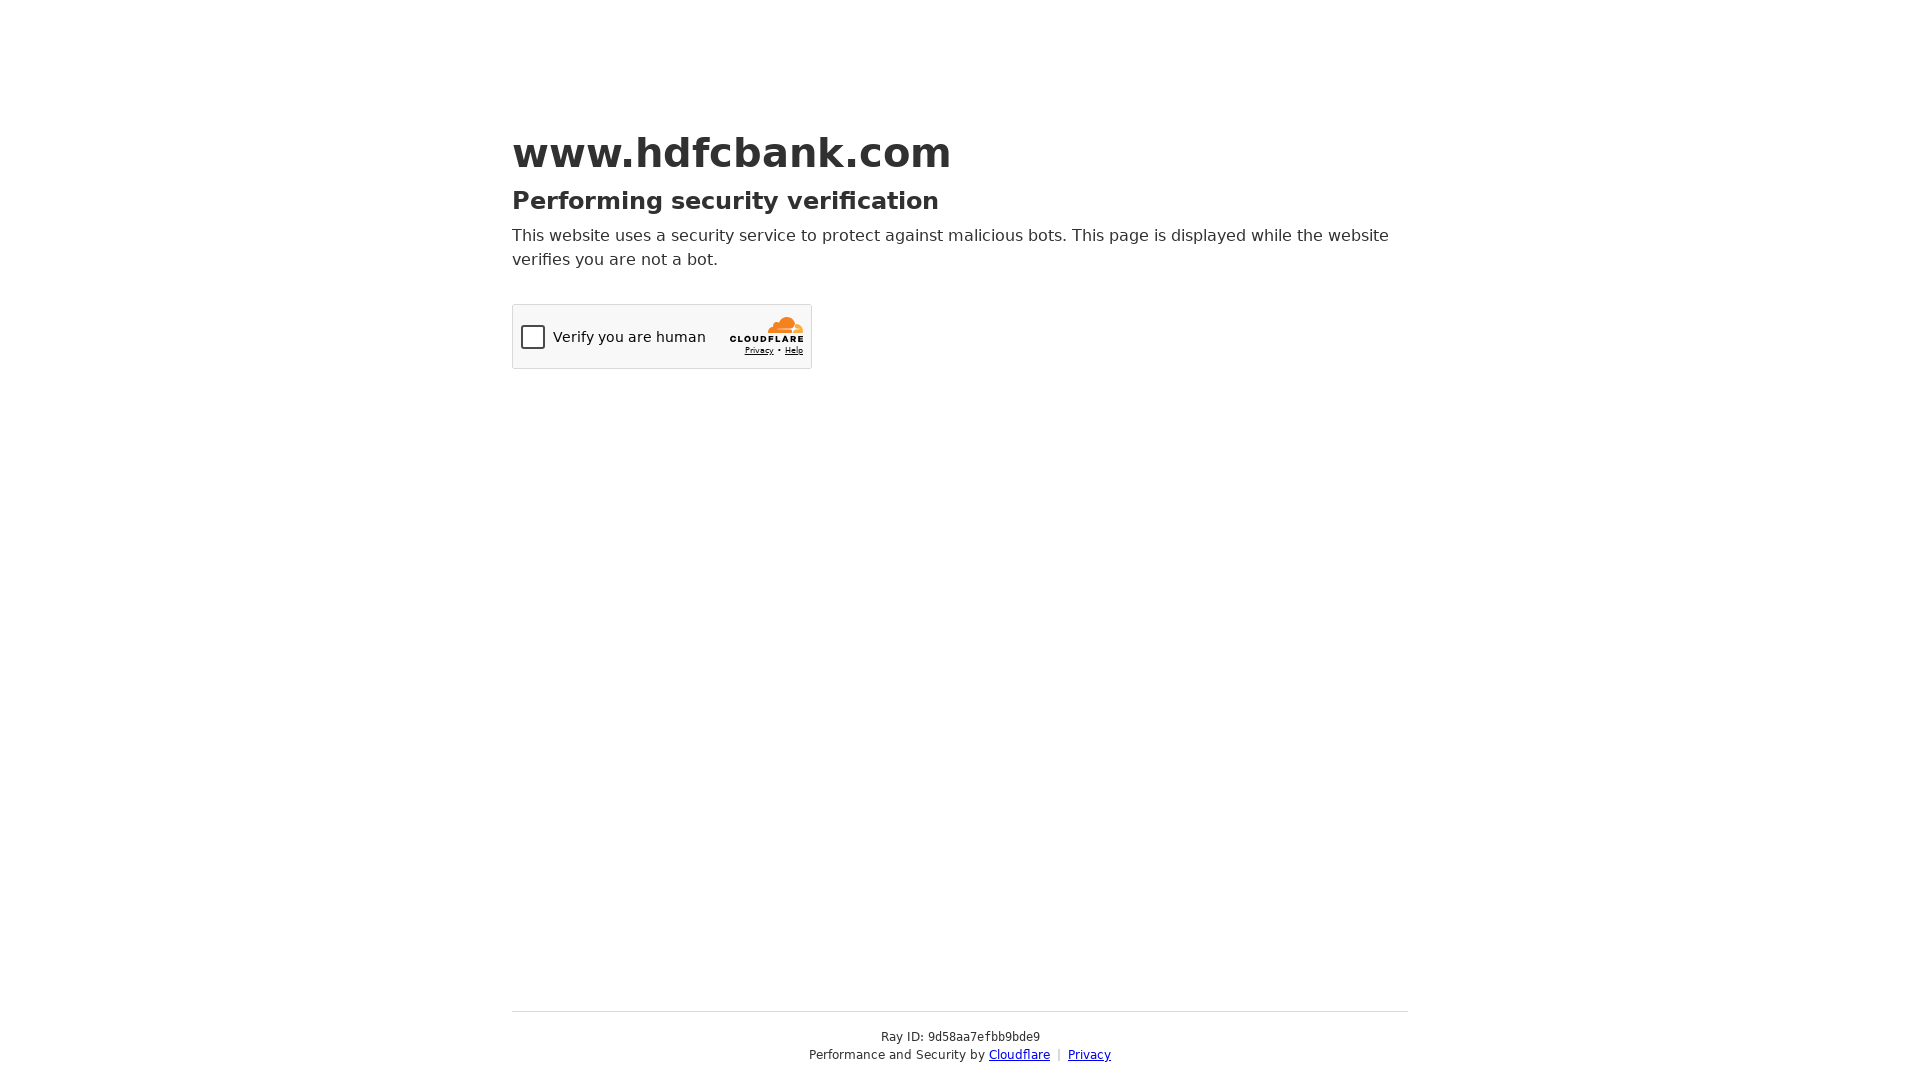

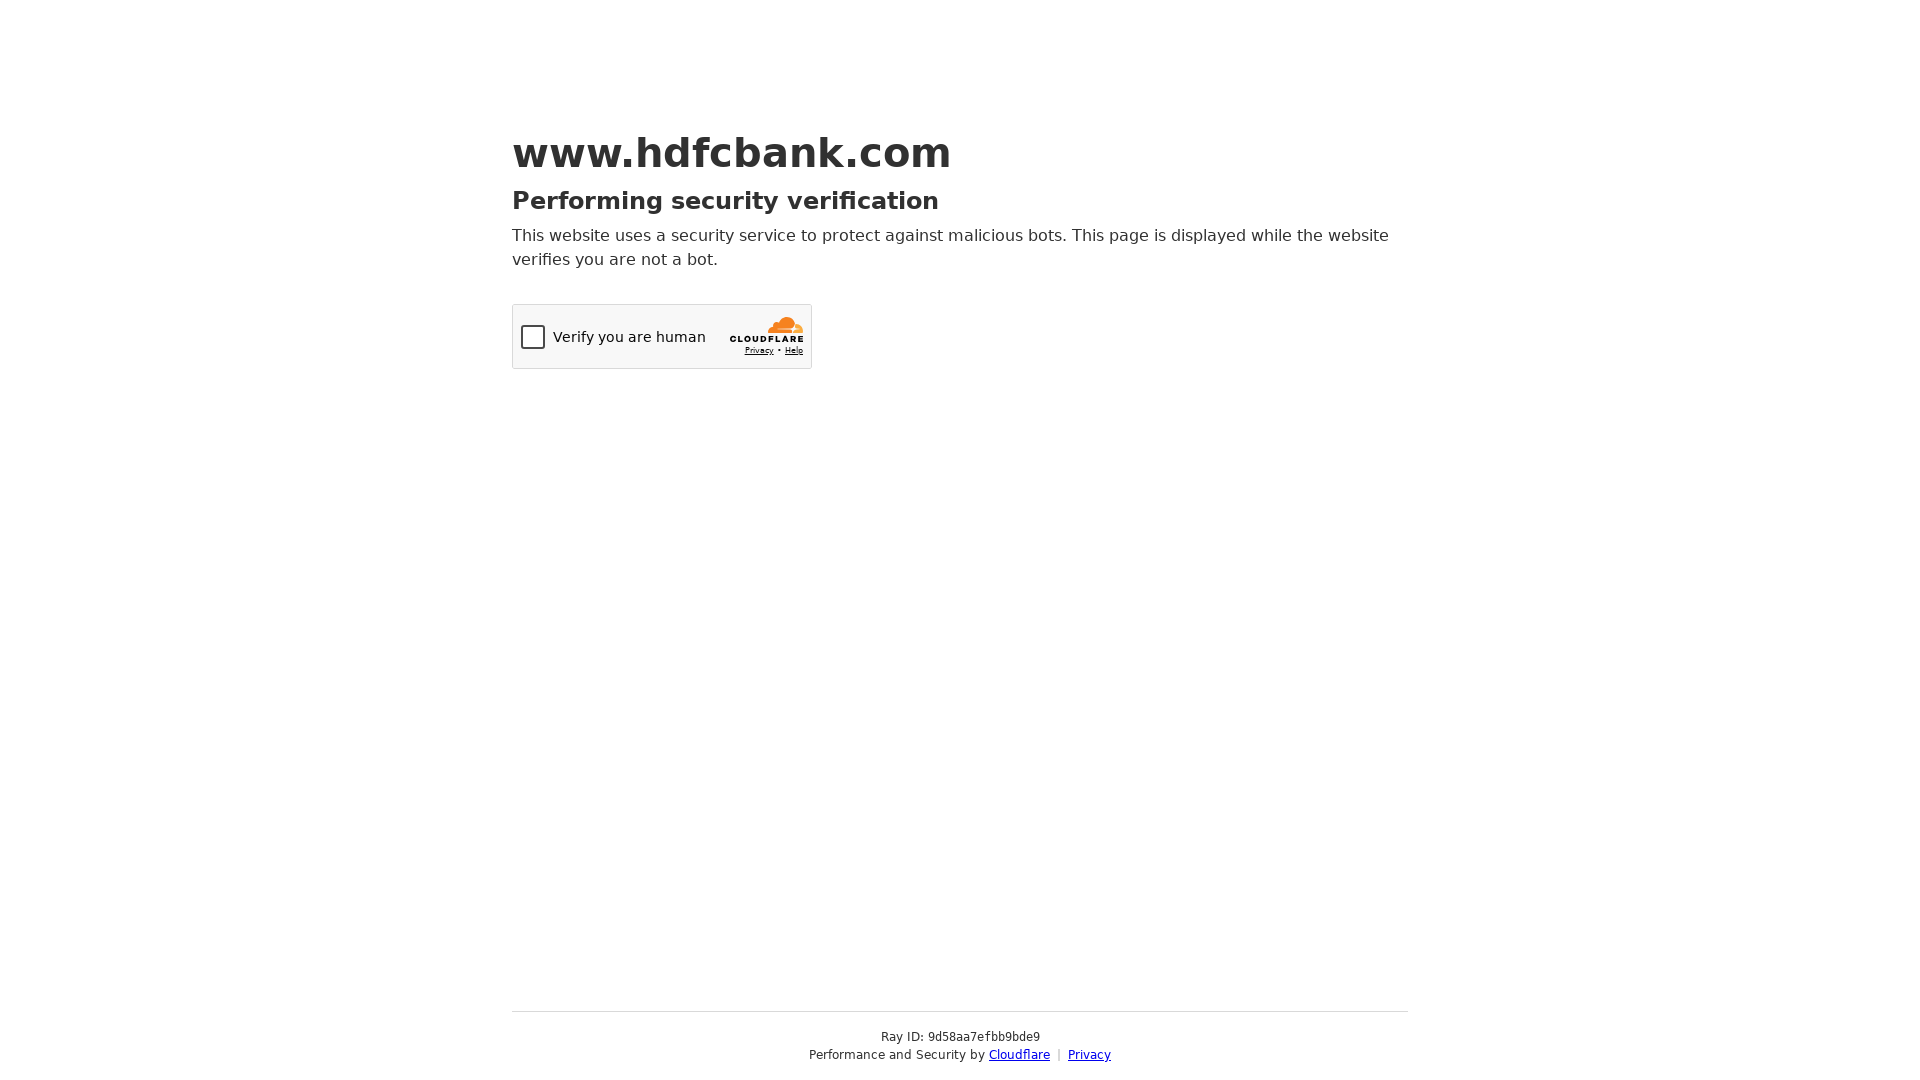